Tests radio button functionality by navigating to toggles page and clicking the "Yes" radio button option

Starting URL: https://letcode.in/test

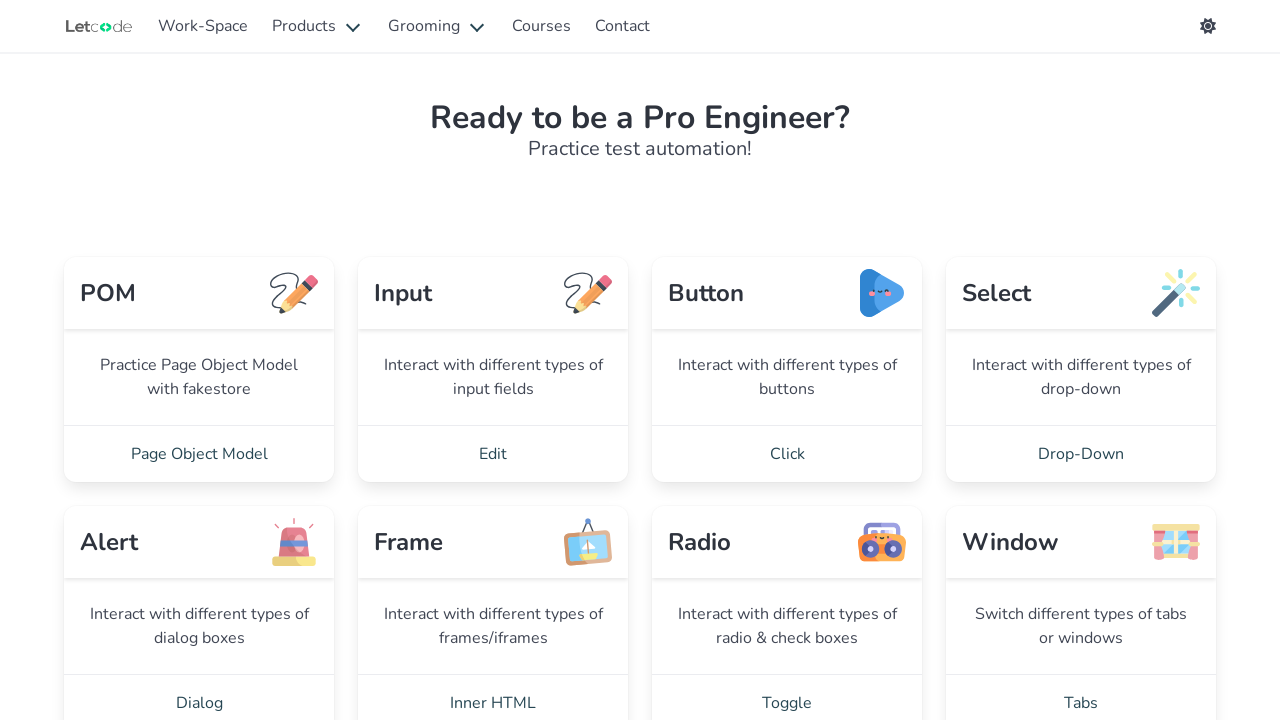

Clicked link to navigate to toggles/radio page at (787, 692) on a[href='/radio']
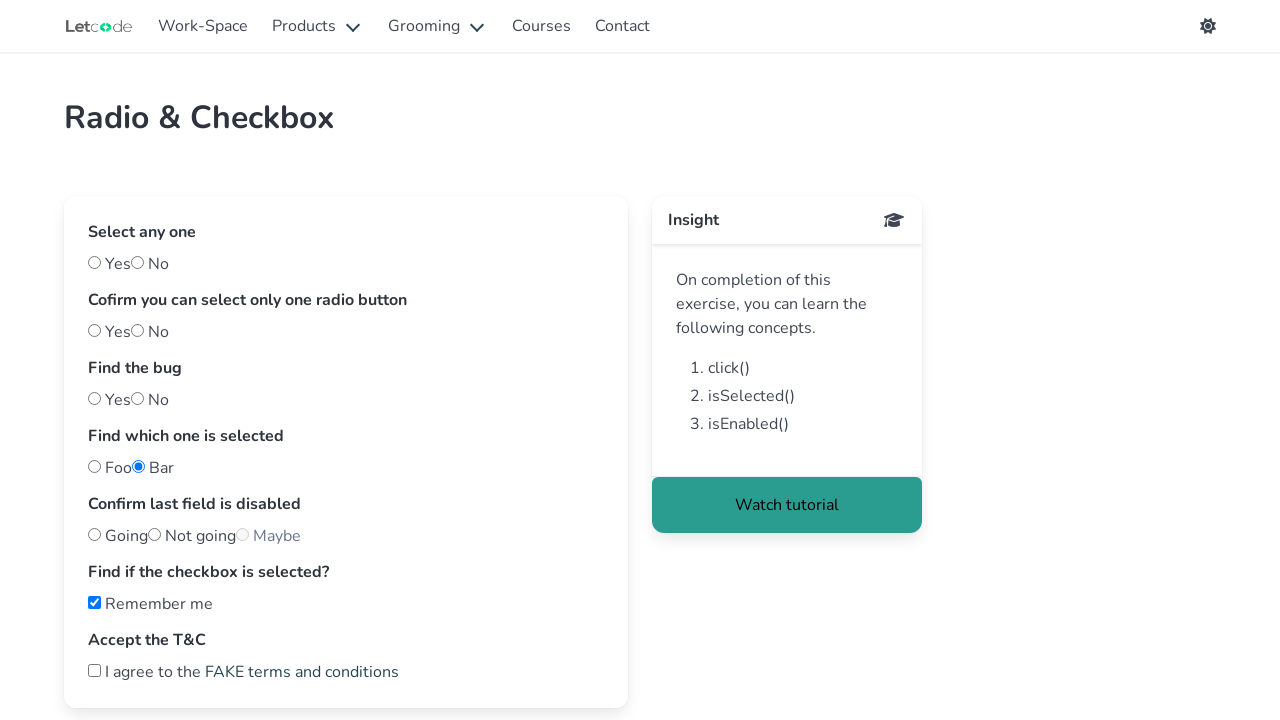

Waited for 'Yes' radio button to be visible
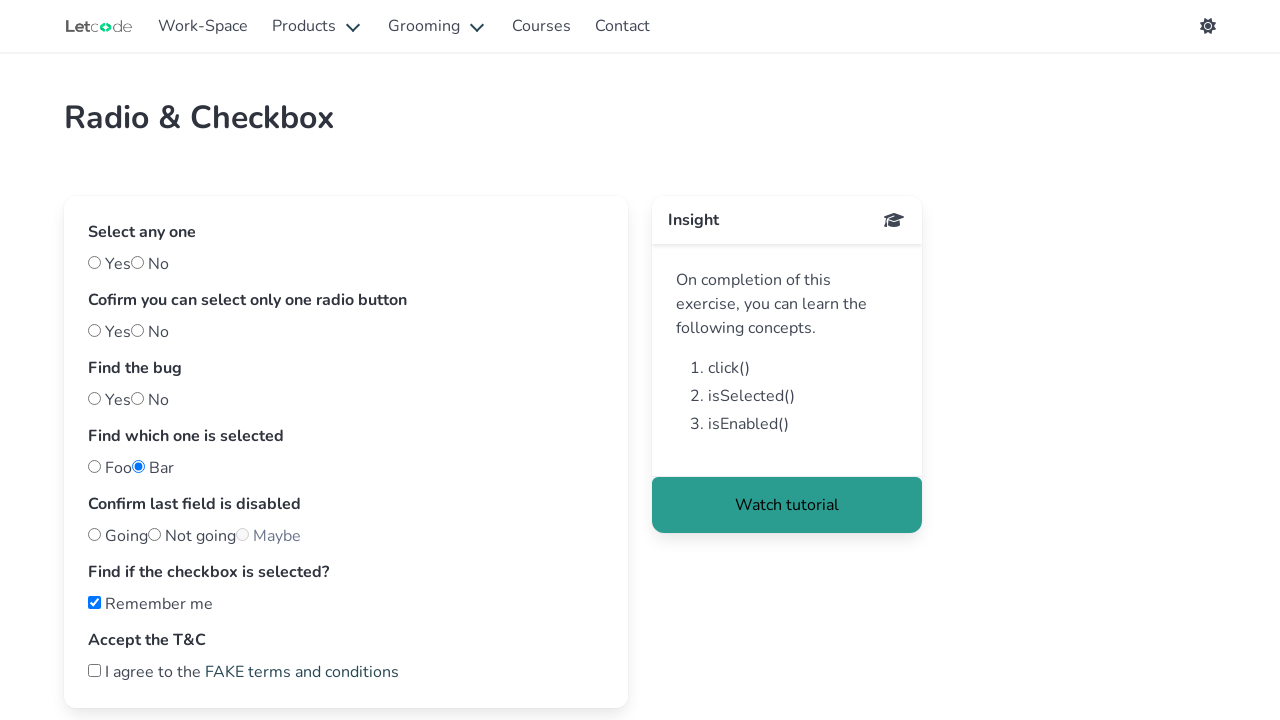

Clicked 'Yes' radio button option at (94, 262) on #yes
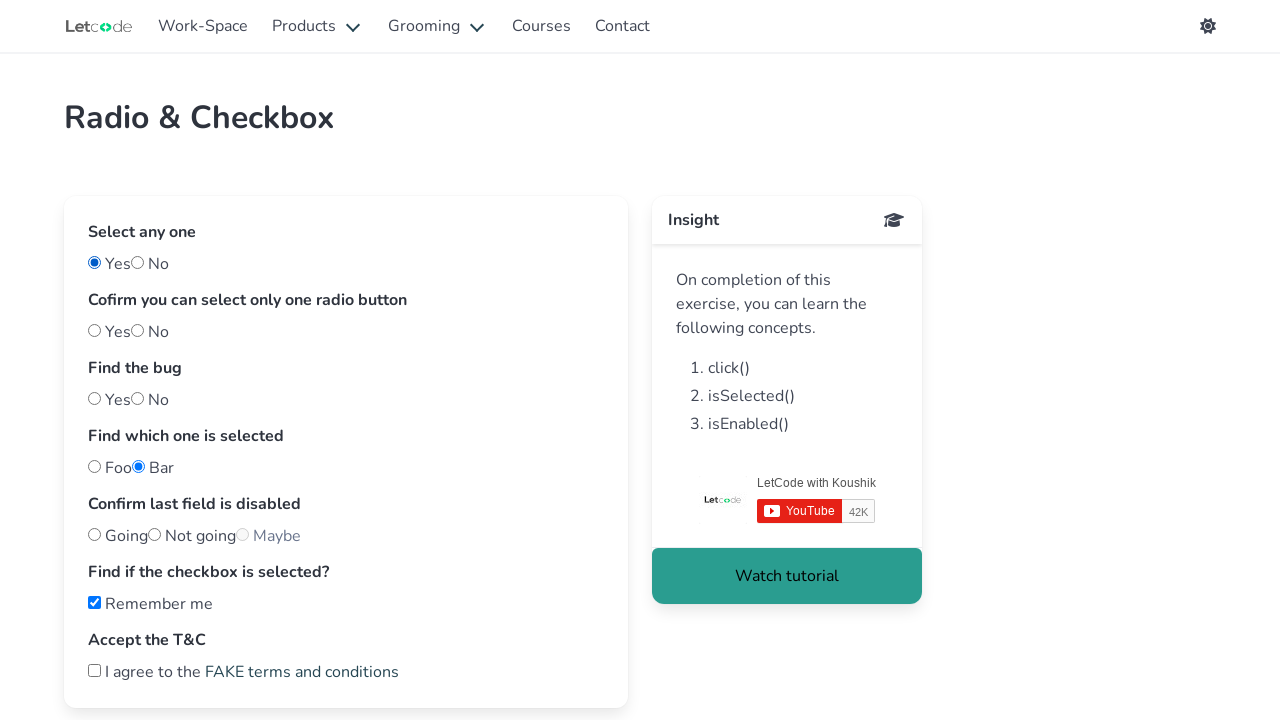

Verified 'Yes' radio button is selected
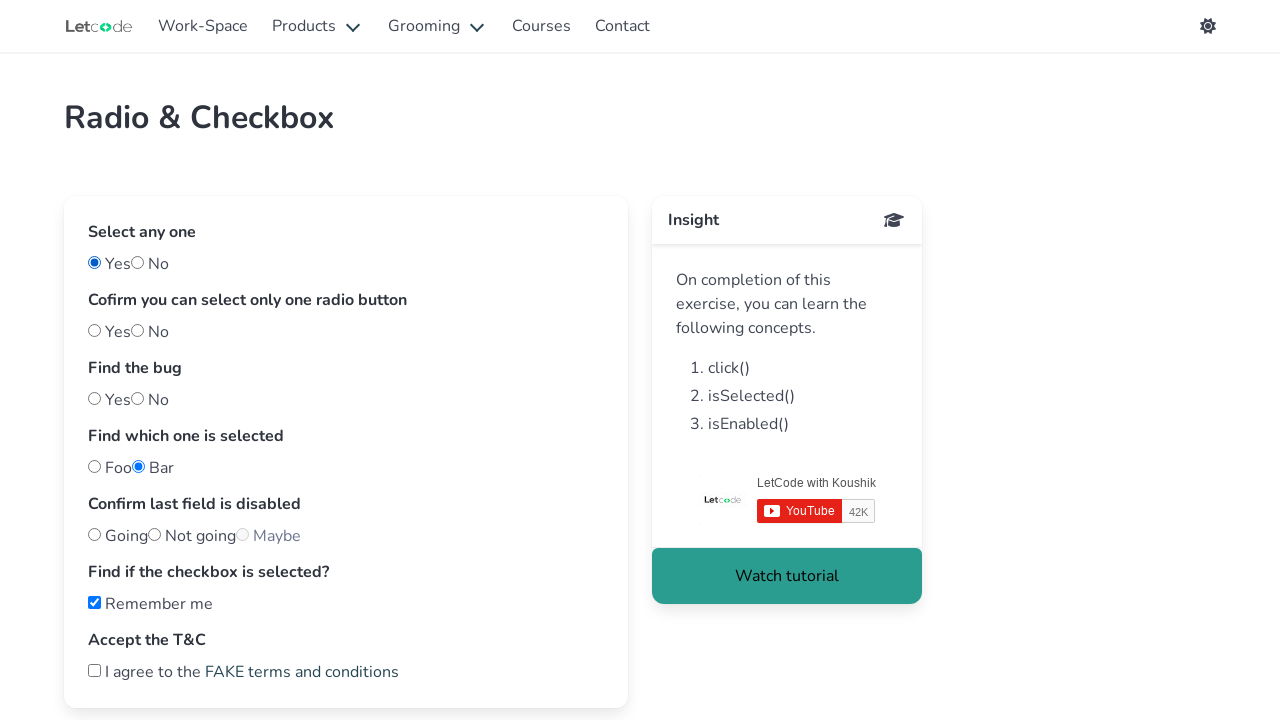

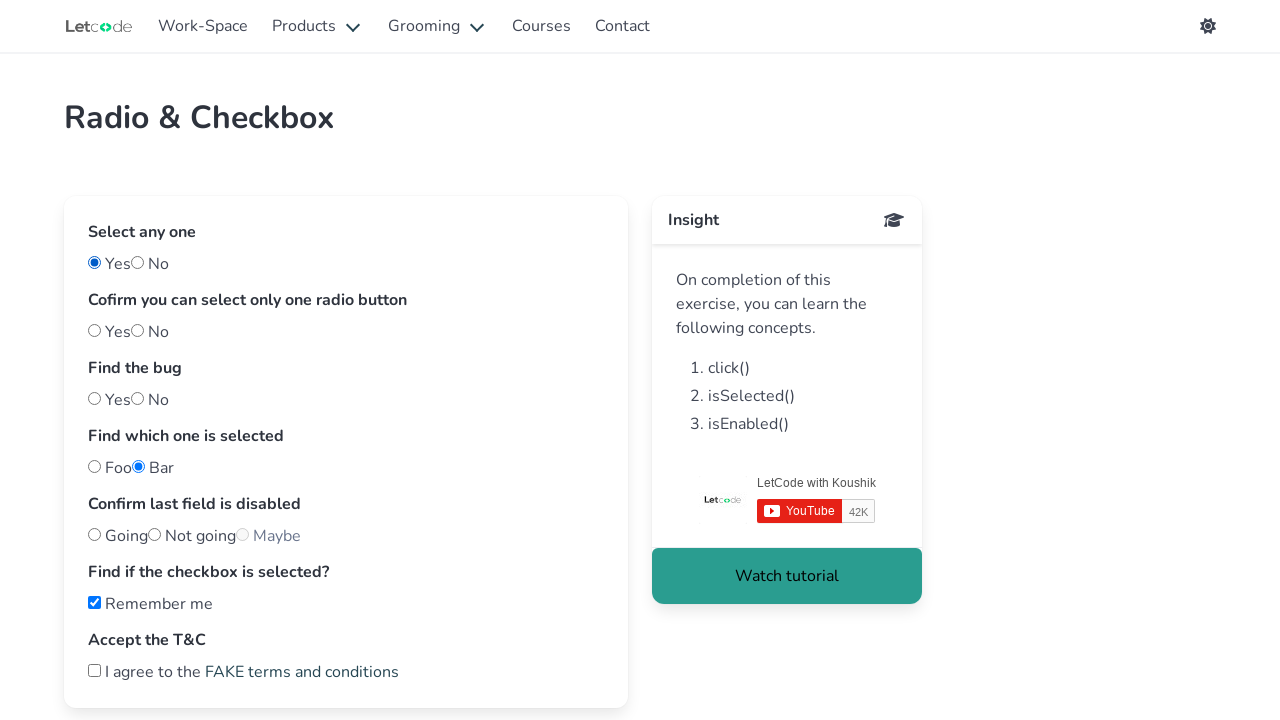